Navigates to the Capital Bikeshare data index page and verifies that zip file download links are present and clickable on the page.

Starting URL: https://s3.amazonaws.com/capitalbikeshare-data/index.html

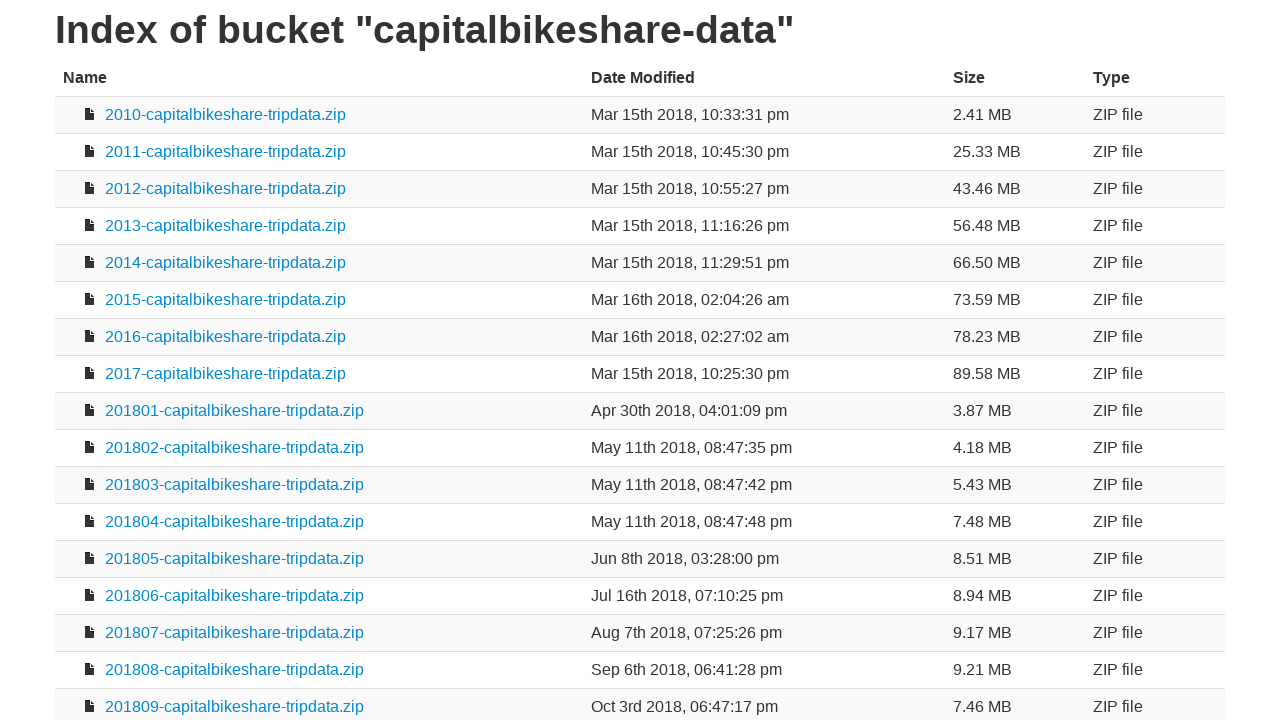

Navigated to Capital Bikeshare data index page
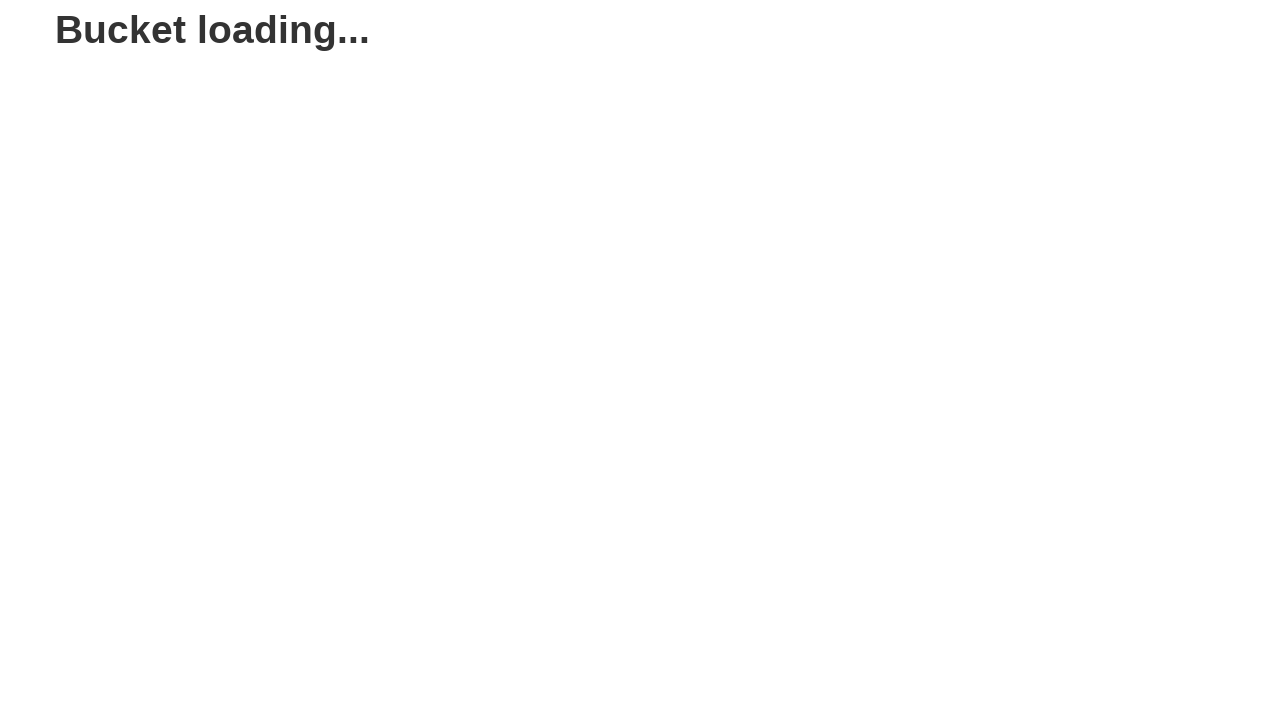

Verified we are on the correct Capital Bikeshare data index page
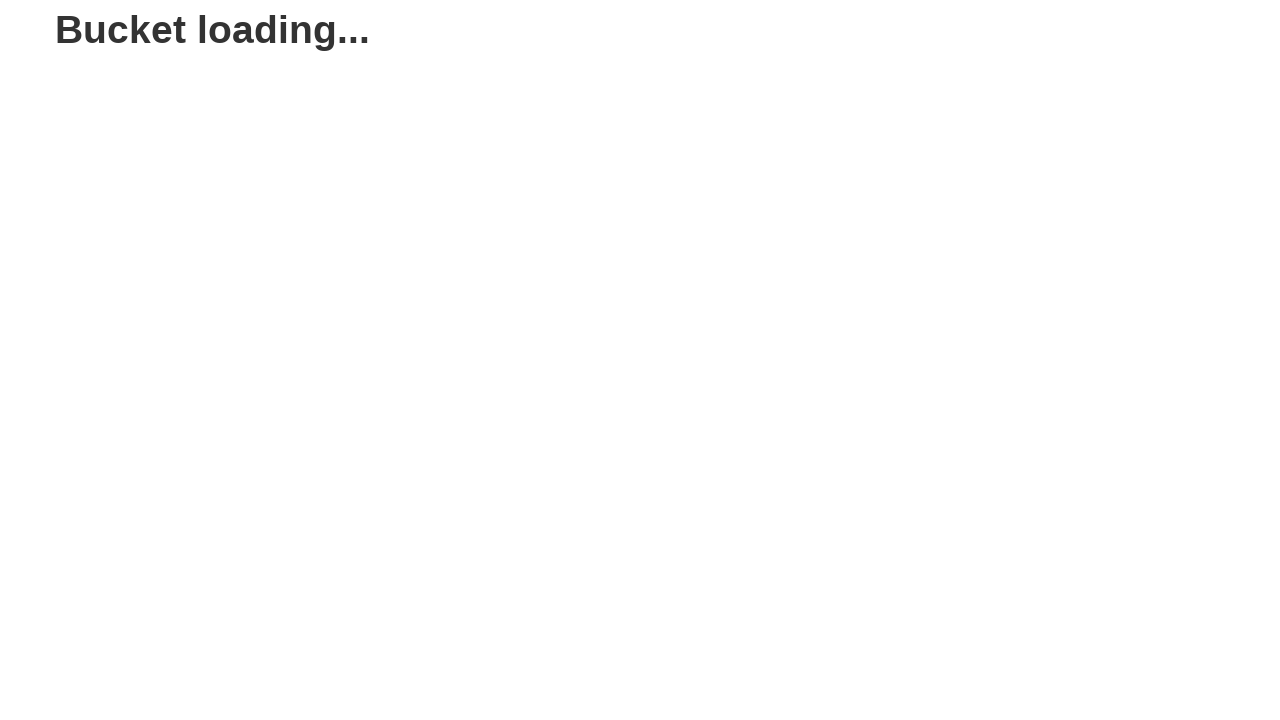

Waited for zip file download links to be visible on the page
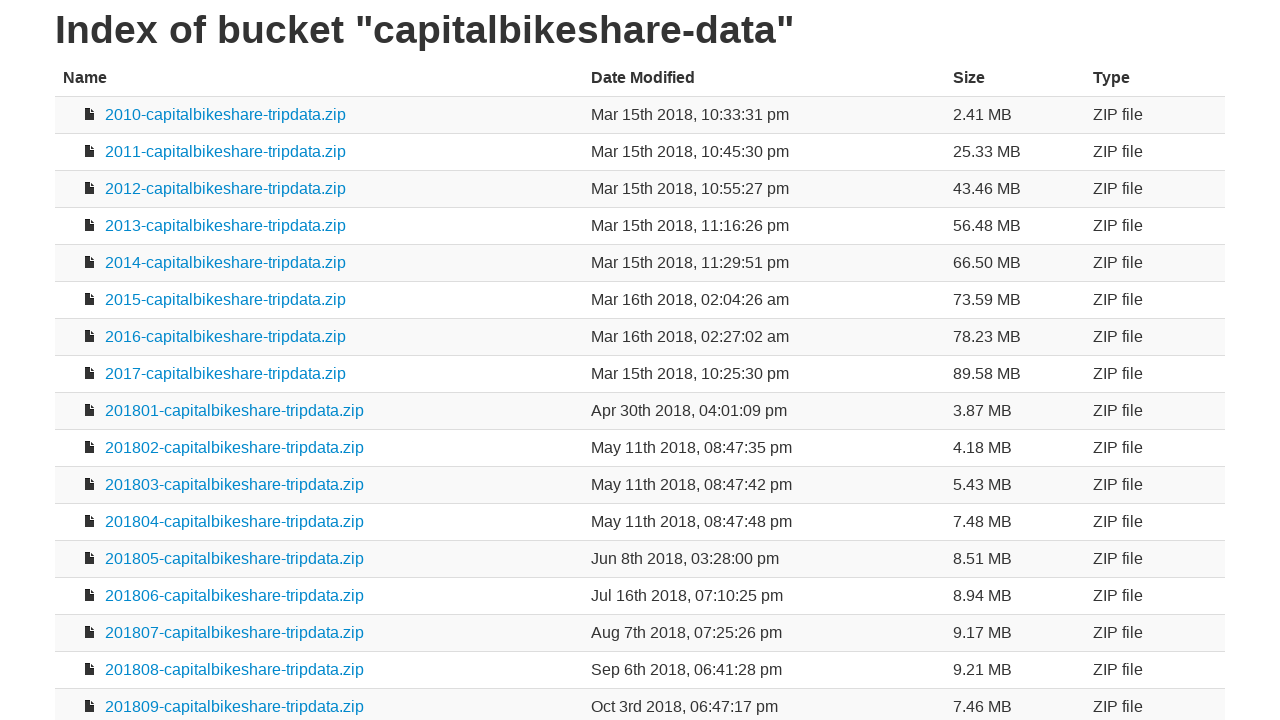

Located all zip file download links on the page
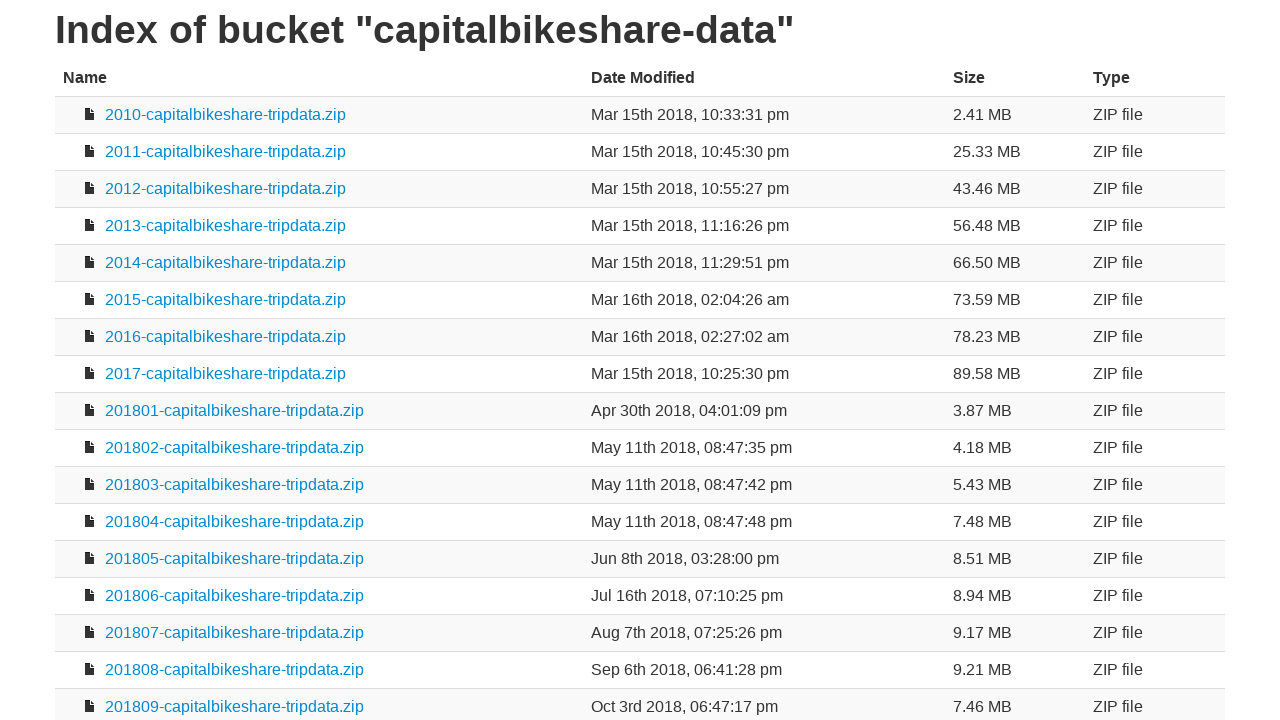

Verified that zip file download links are present and clickable on the page
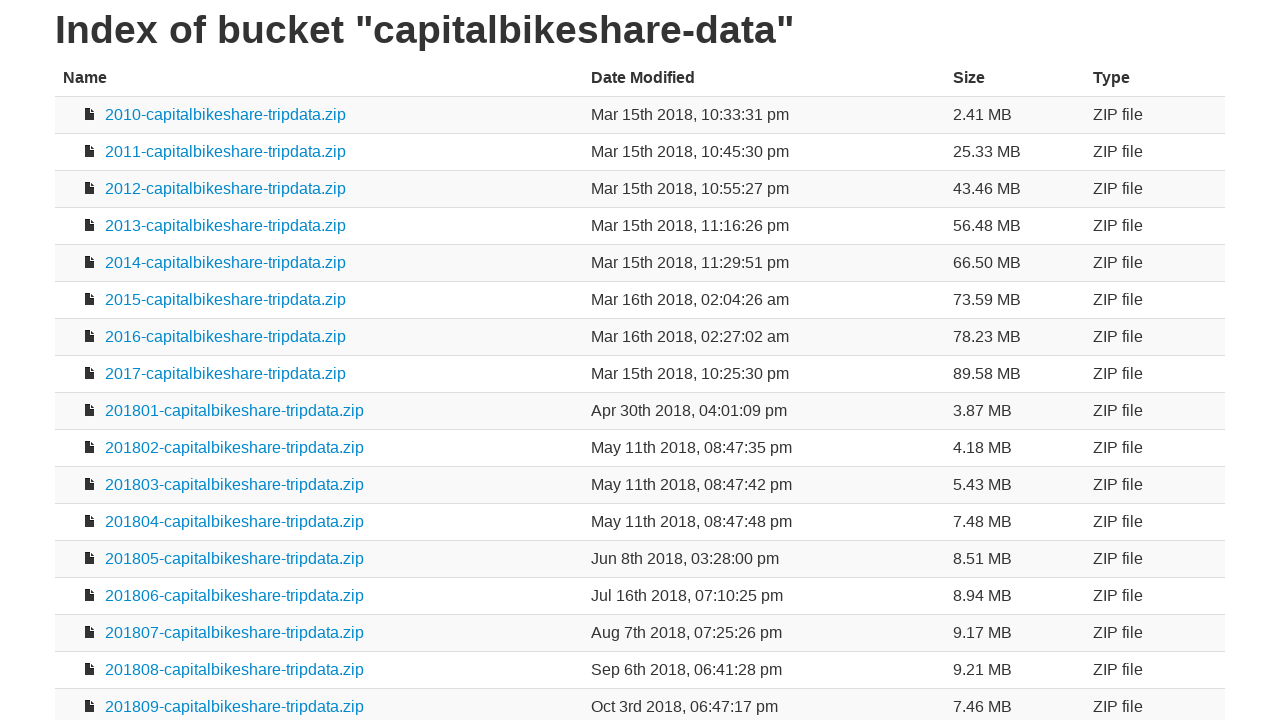

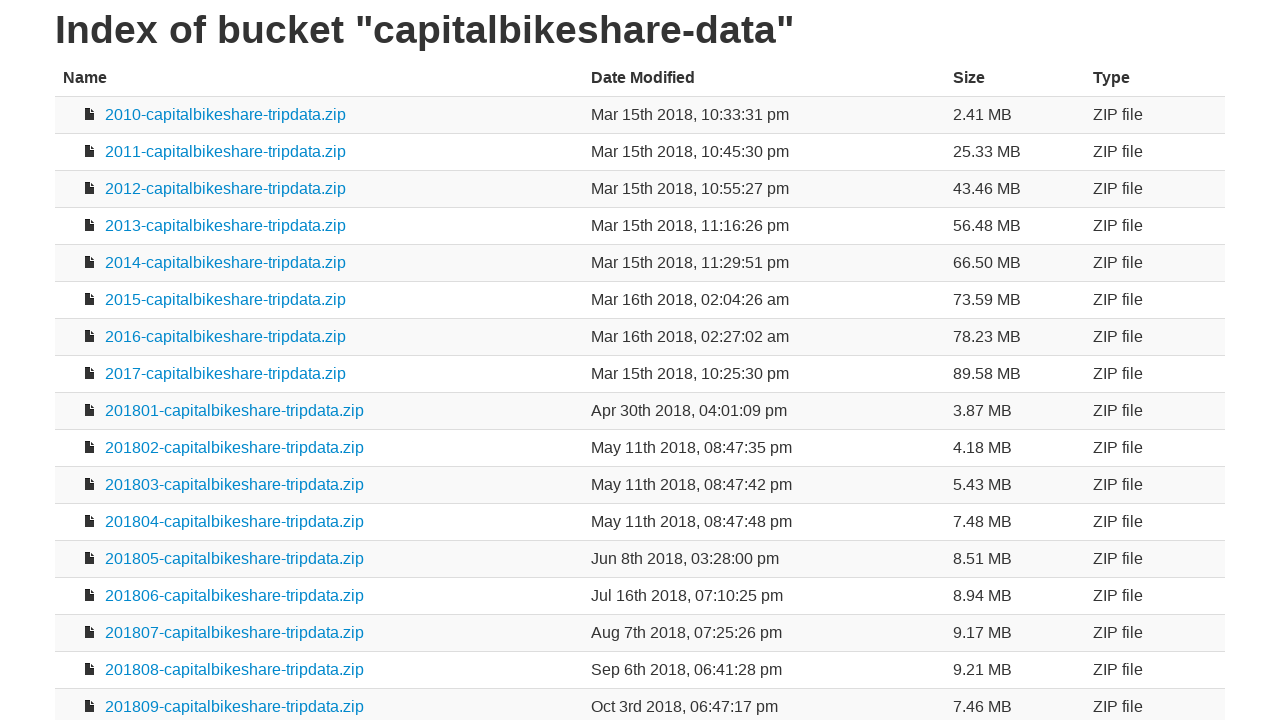